Tests HTML5 drag and drop by swapping two columns back and forth, verifying the headers change positions correctly.

Starting URL: https://automationfc.github.io/drag-drop-html5/

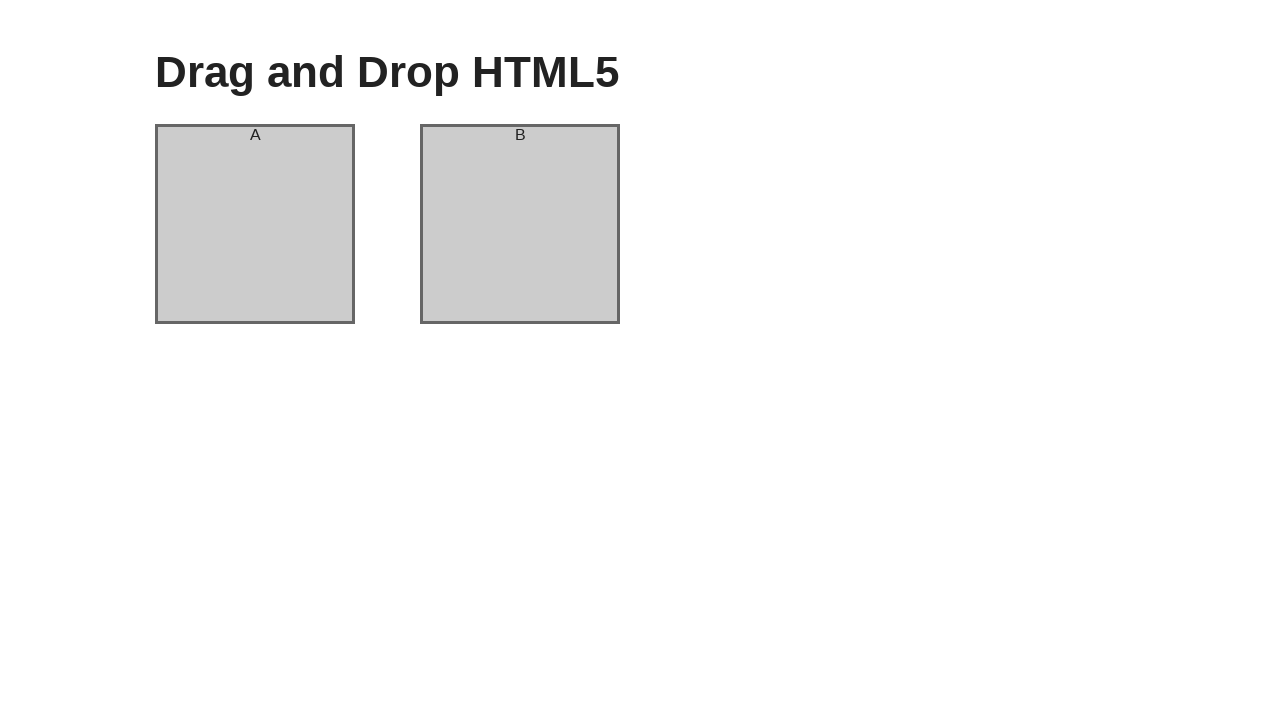

Located source column (div#column-a)
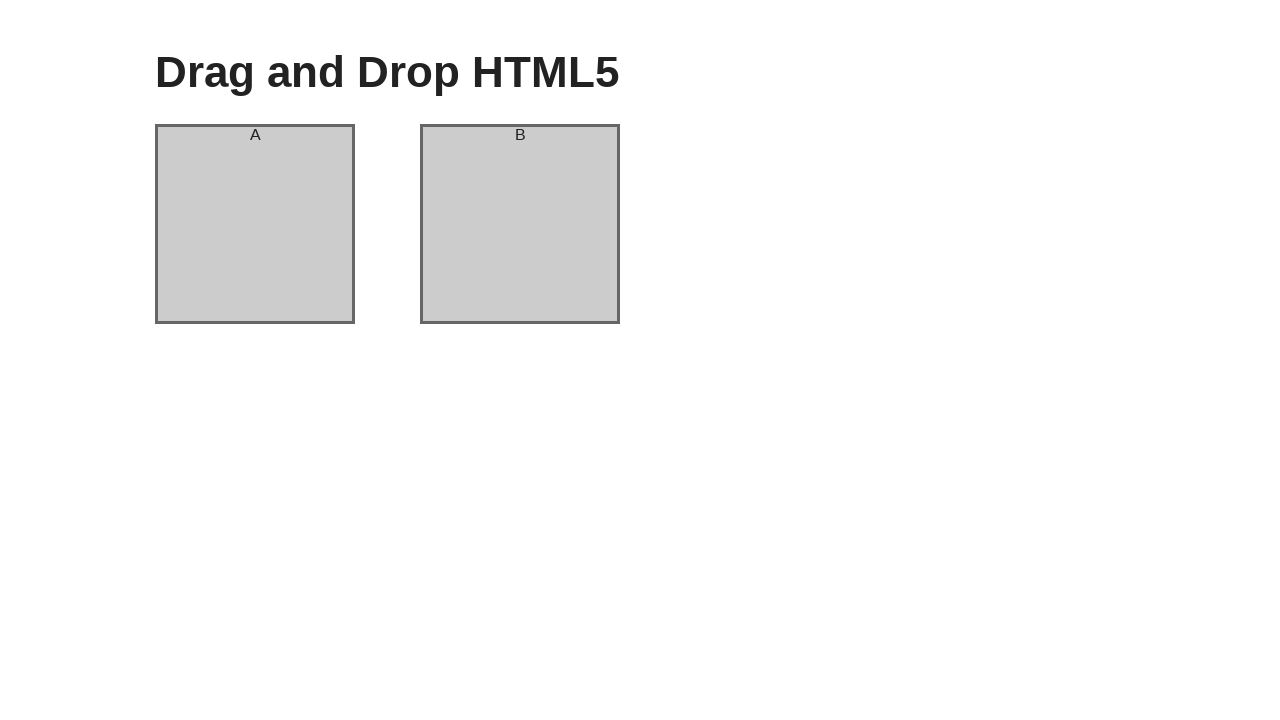

Located target column (div#column-b)
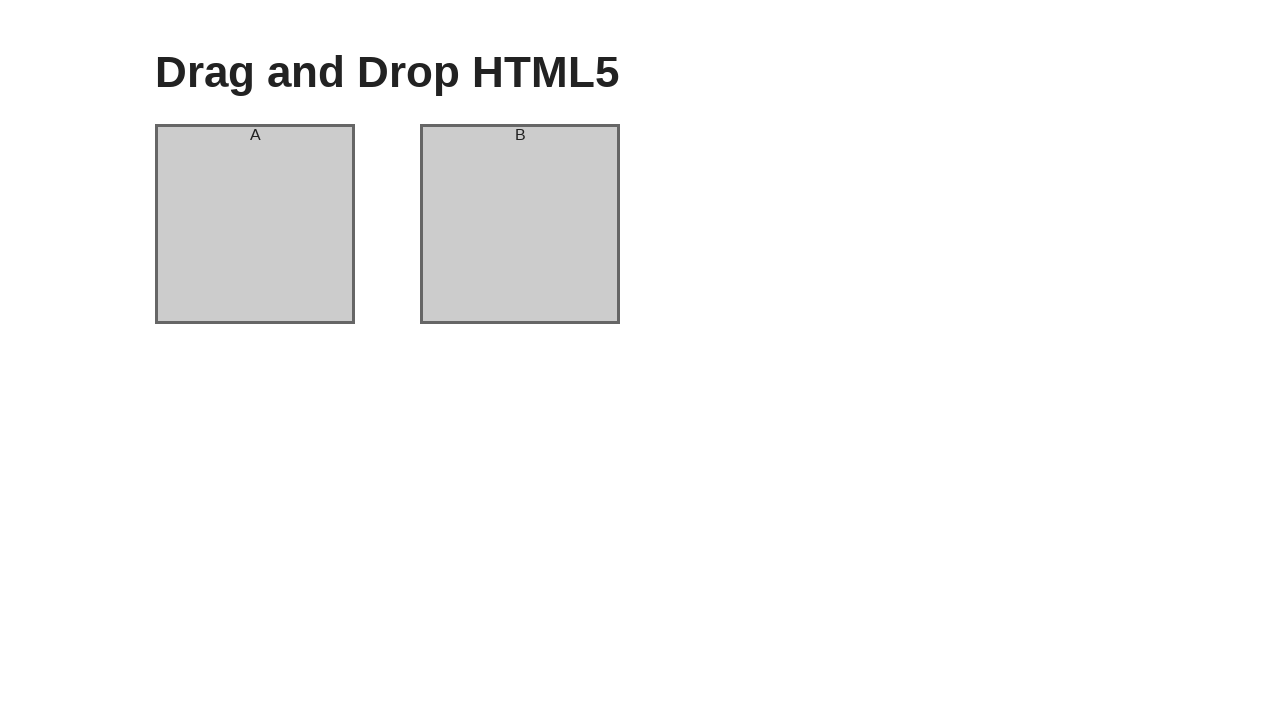

Dragged column A to column B position at (520, 224)
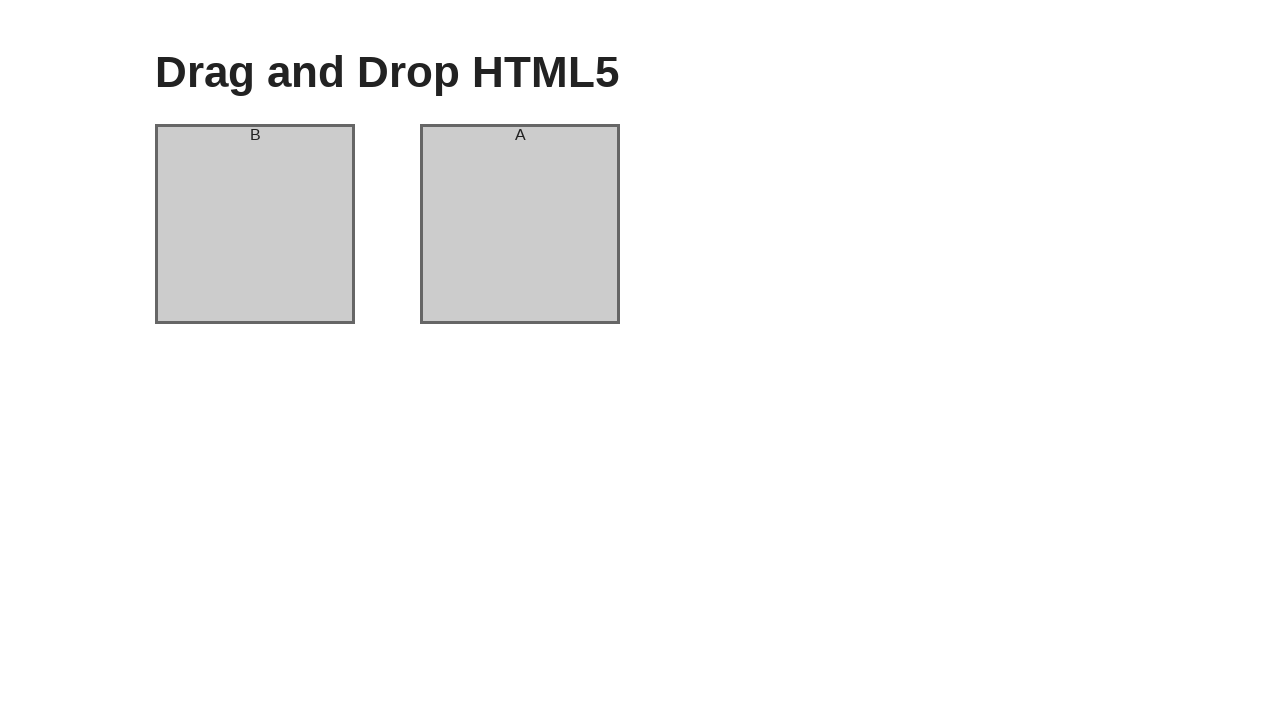

Waited for column A header to become 'B'
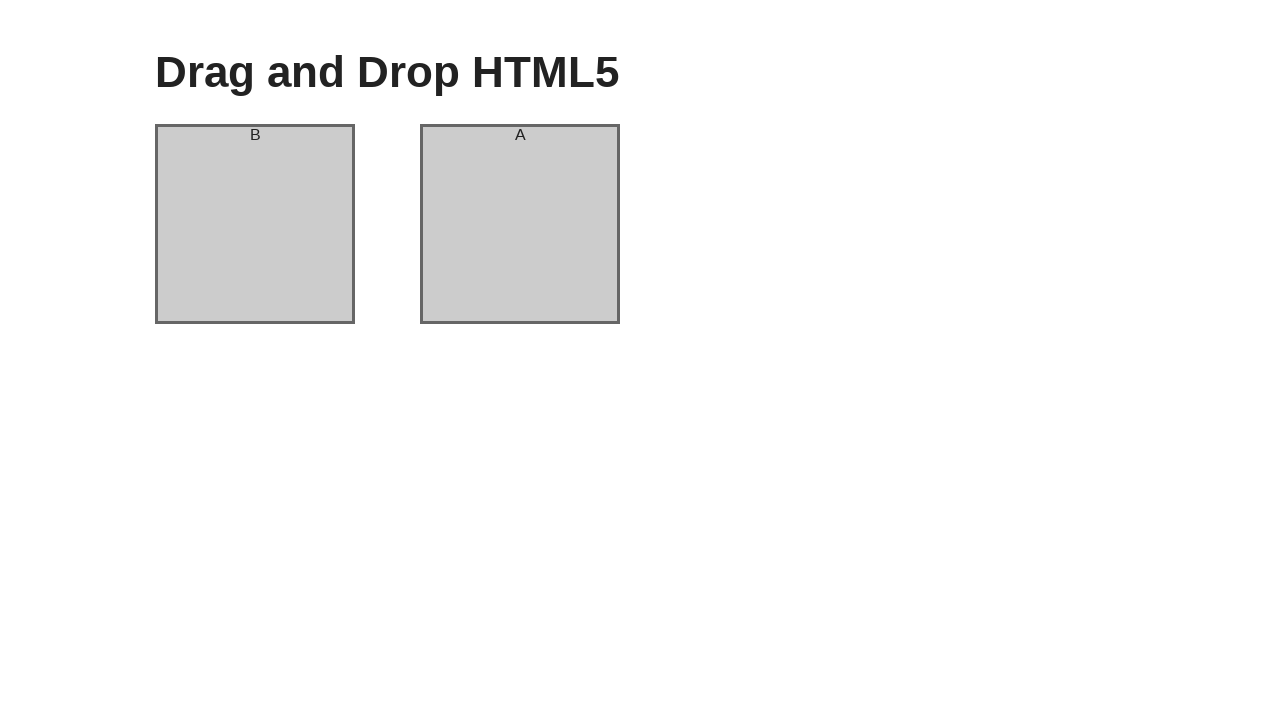

Asserted column A header is now 'B'
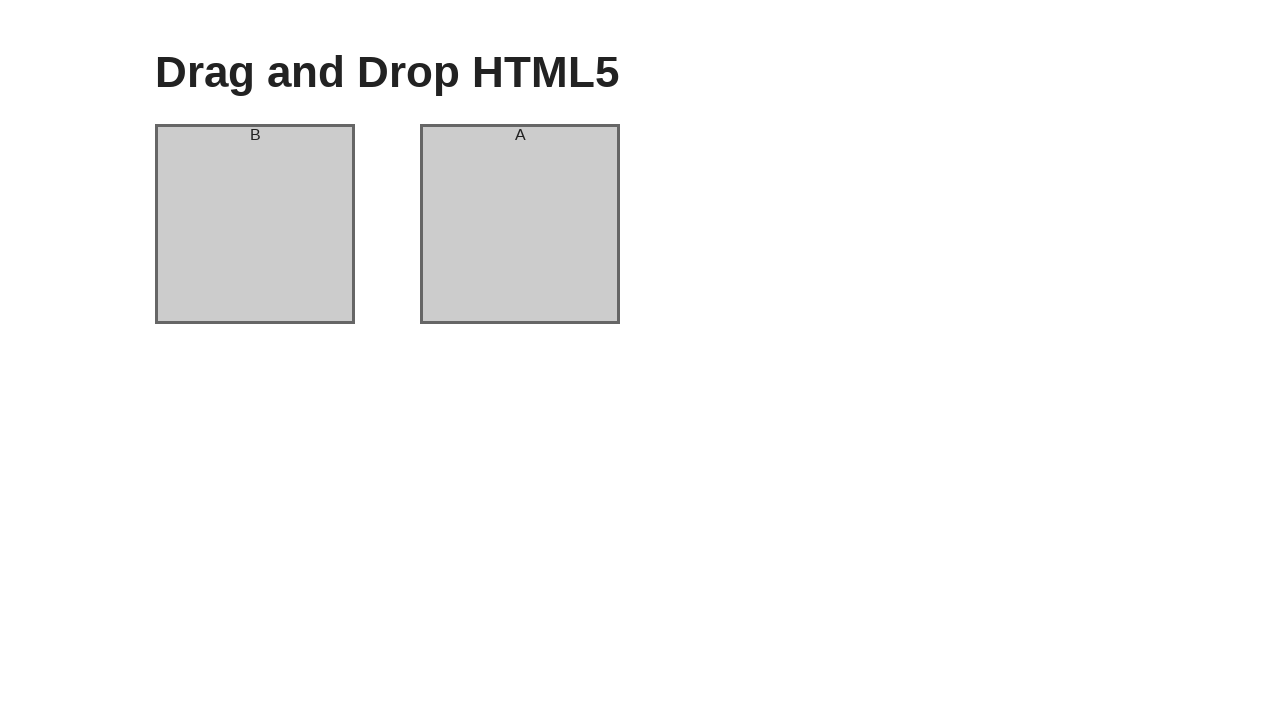

Asserted column B header is now 'A'
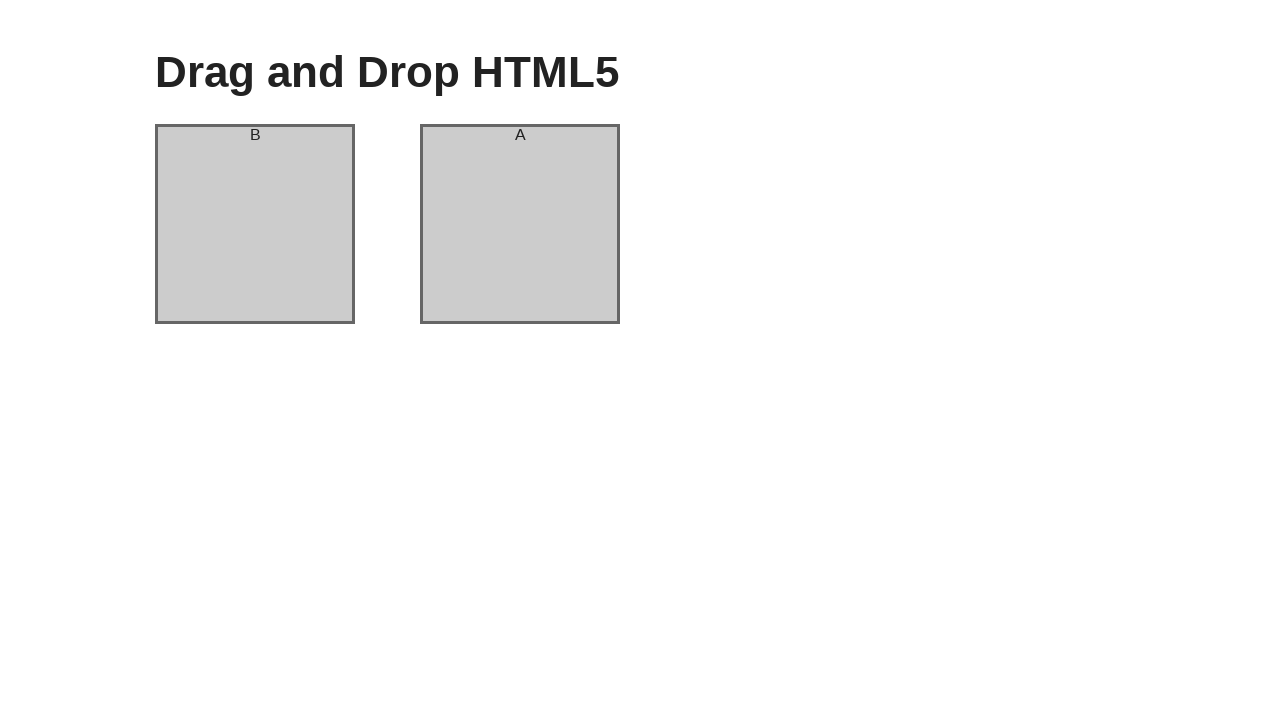

Dragged column back to original position at (520, 224)
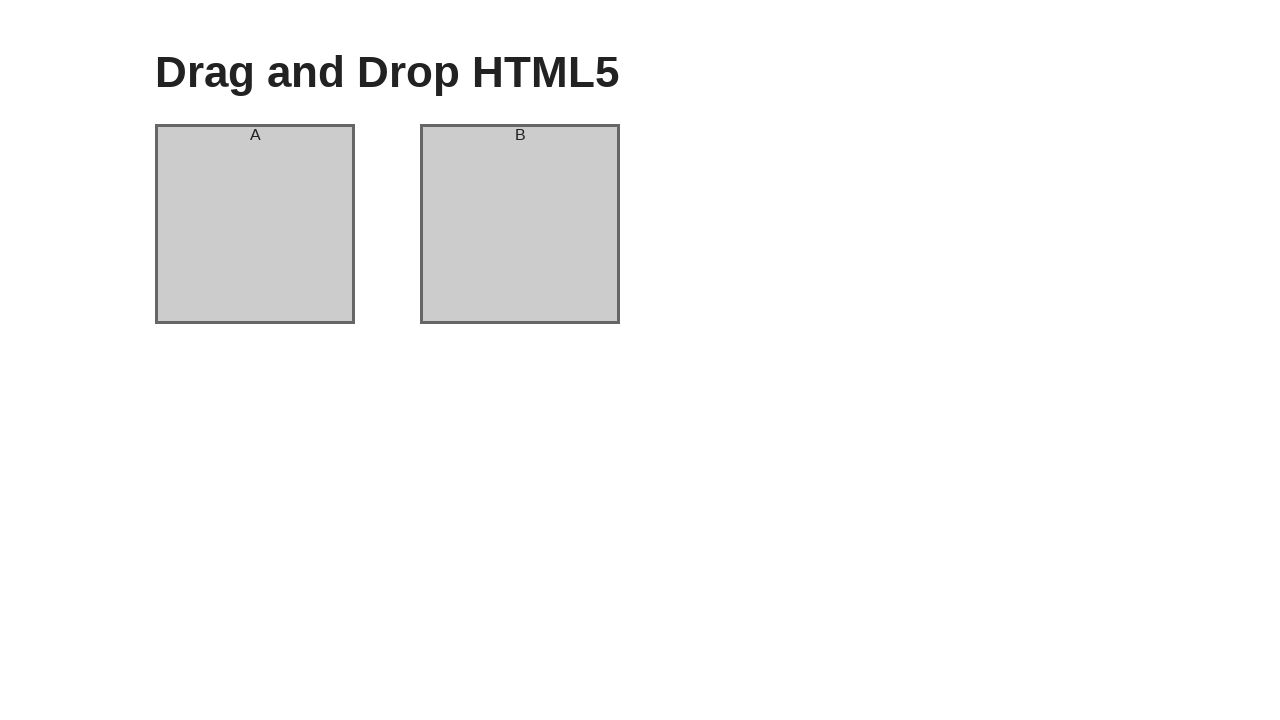

Waited for column A header to become 'A' again
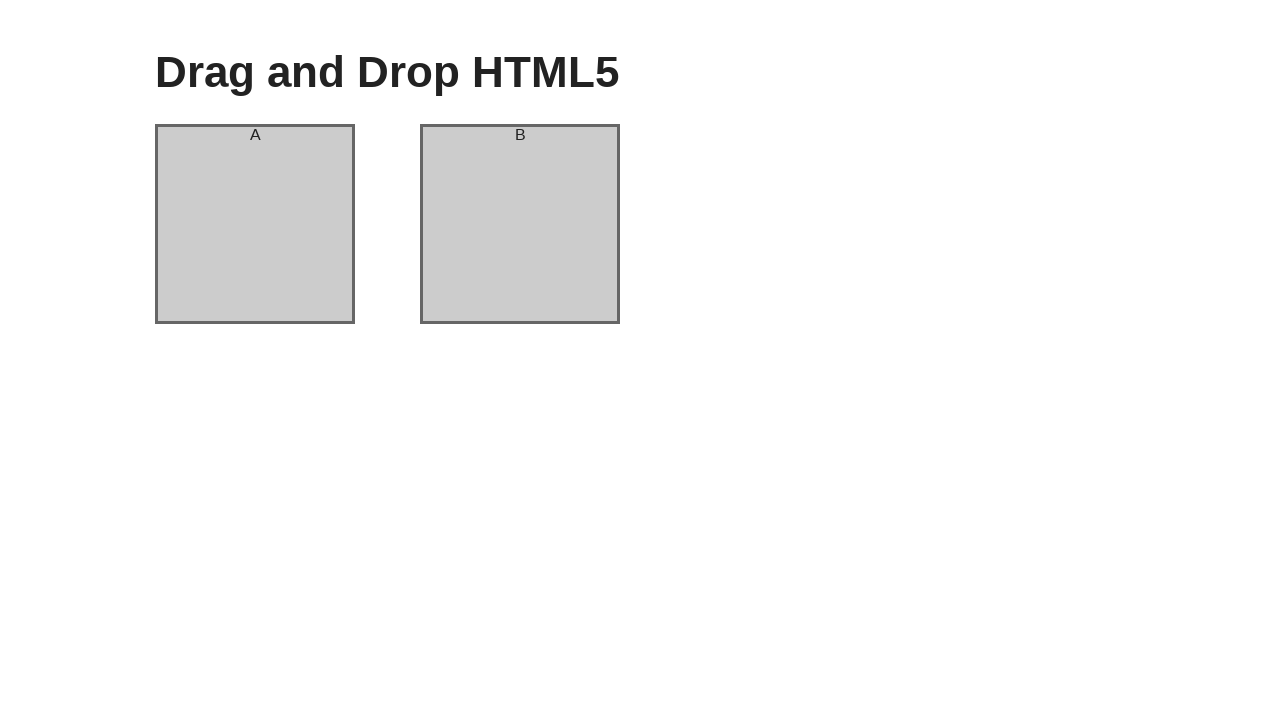

Asserted column A header is back to 'A'
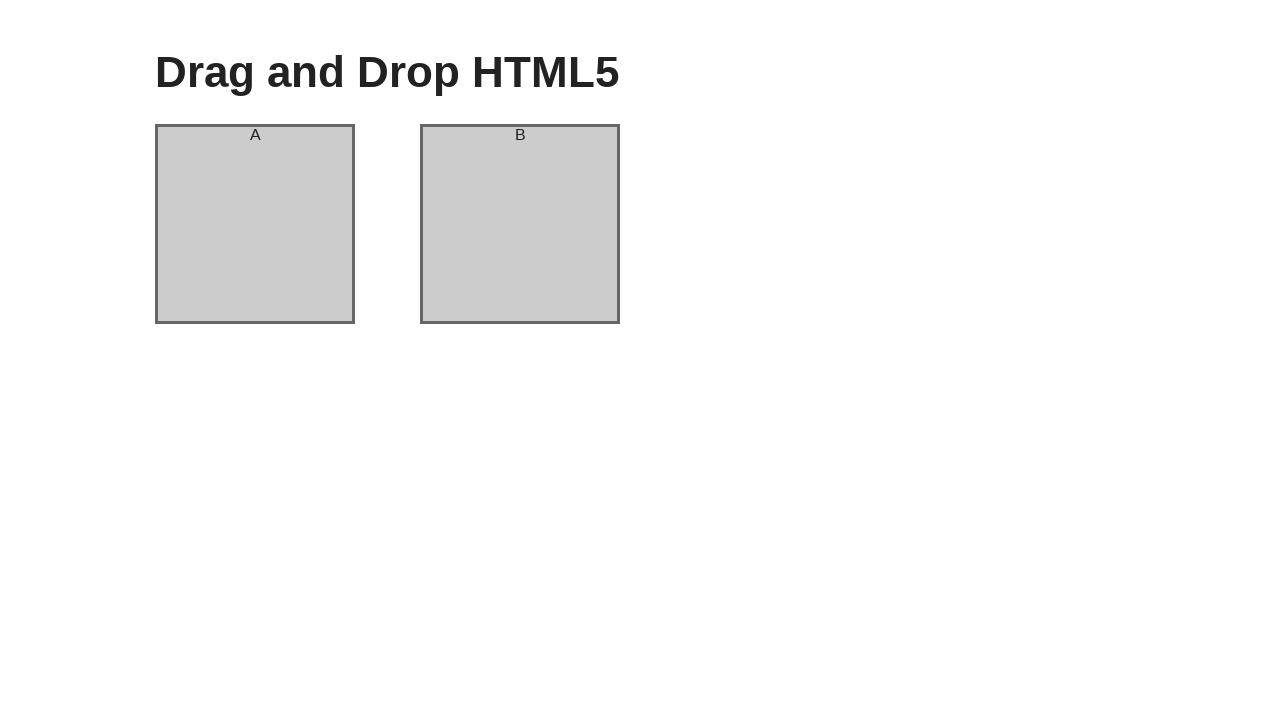

Asserted column B header is back to 'B'
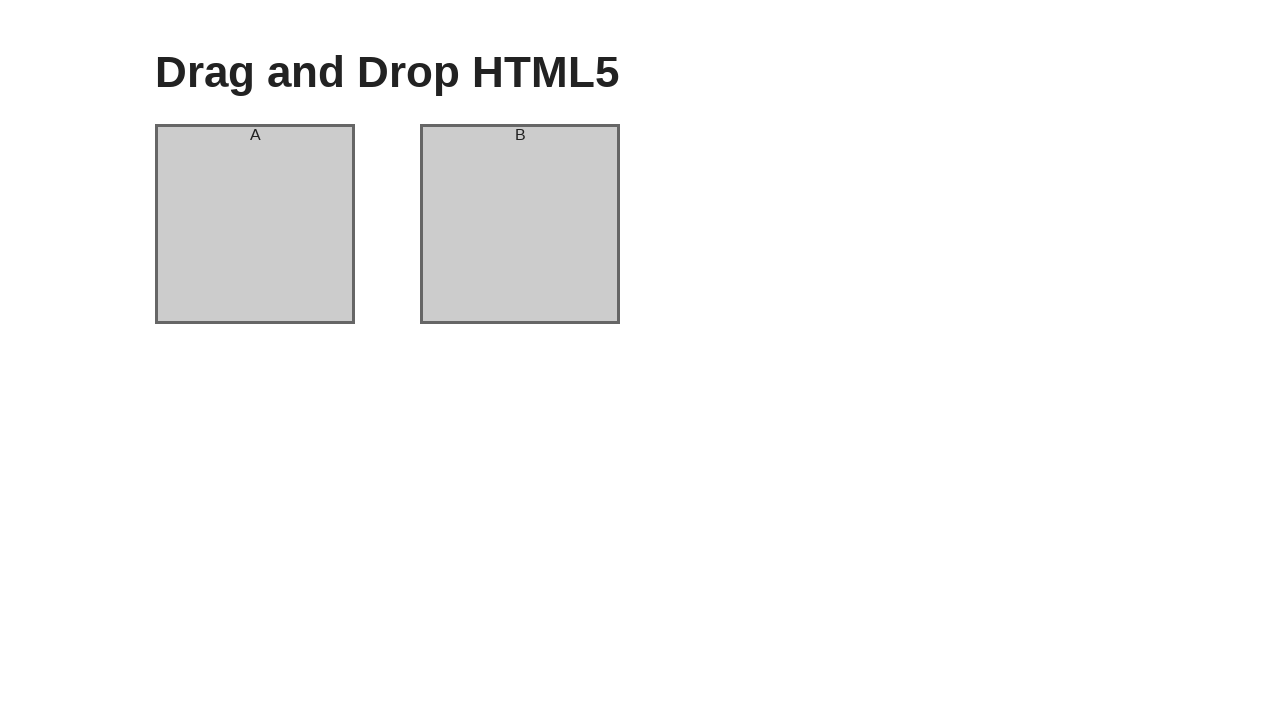

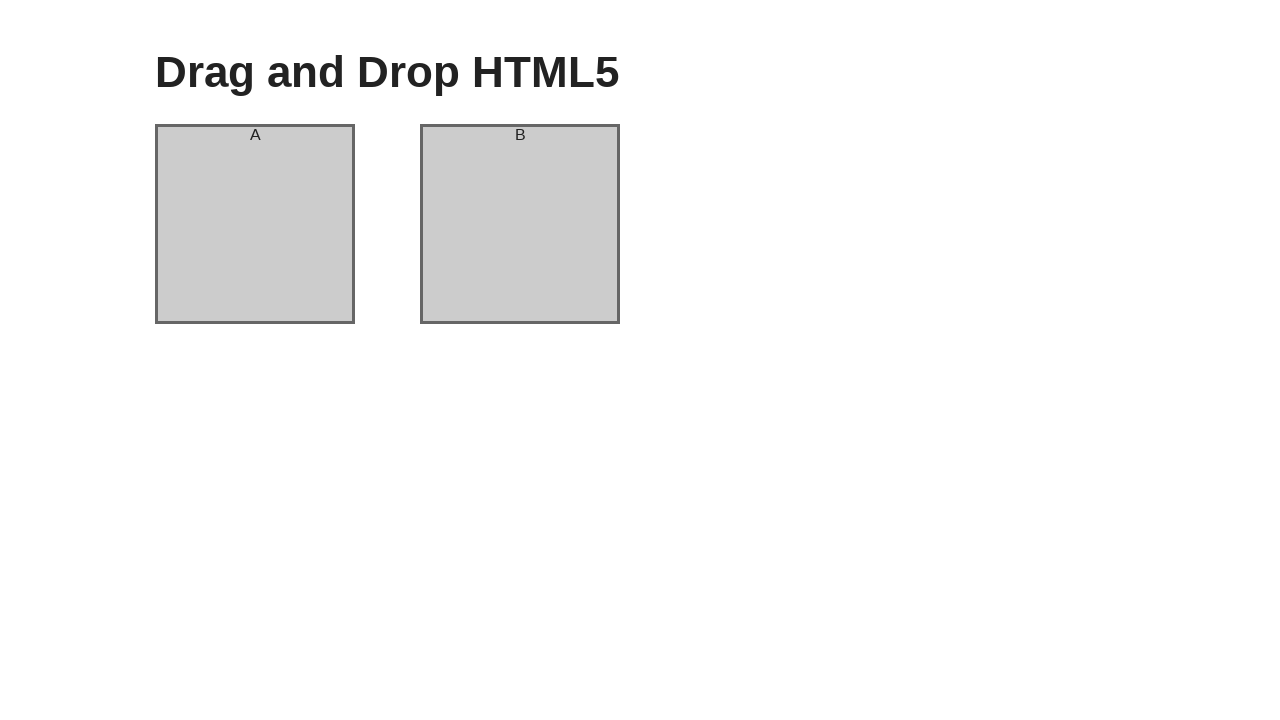